Navigates to the login page and verifies the login button is visible

Starting URL: https://the-internet.herokuapp.com/

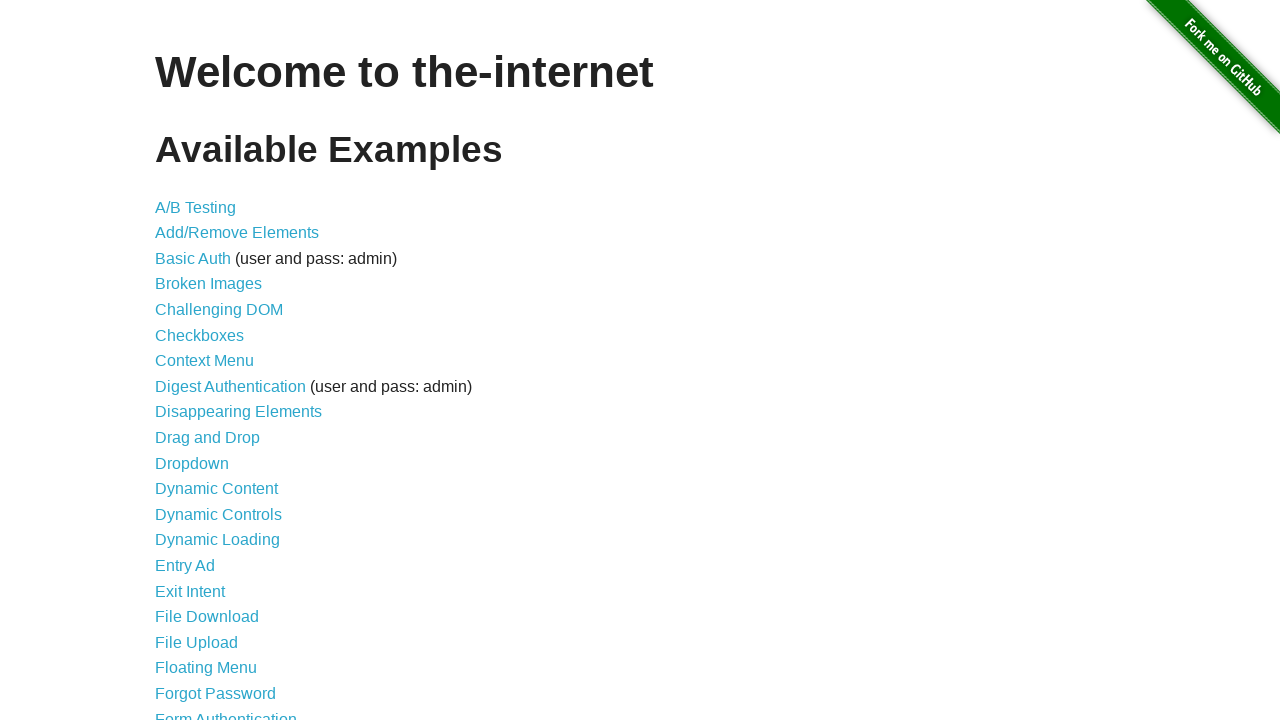

Clicked on Form Authentication link at (226, 712) on xpath=//*[@id="content"]/ul/li[21]/a
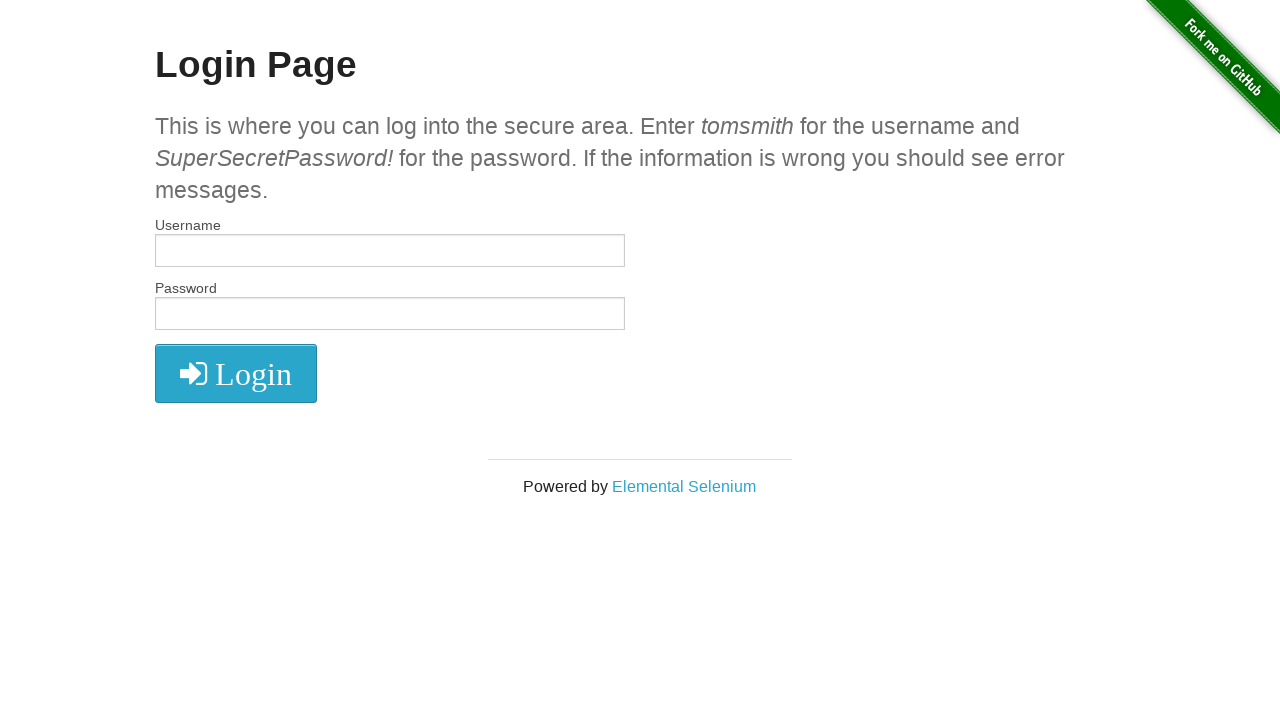

Login button selector loaded
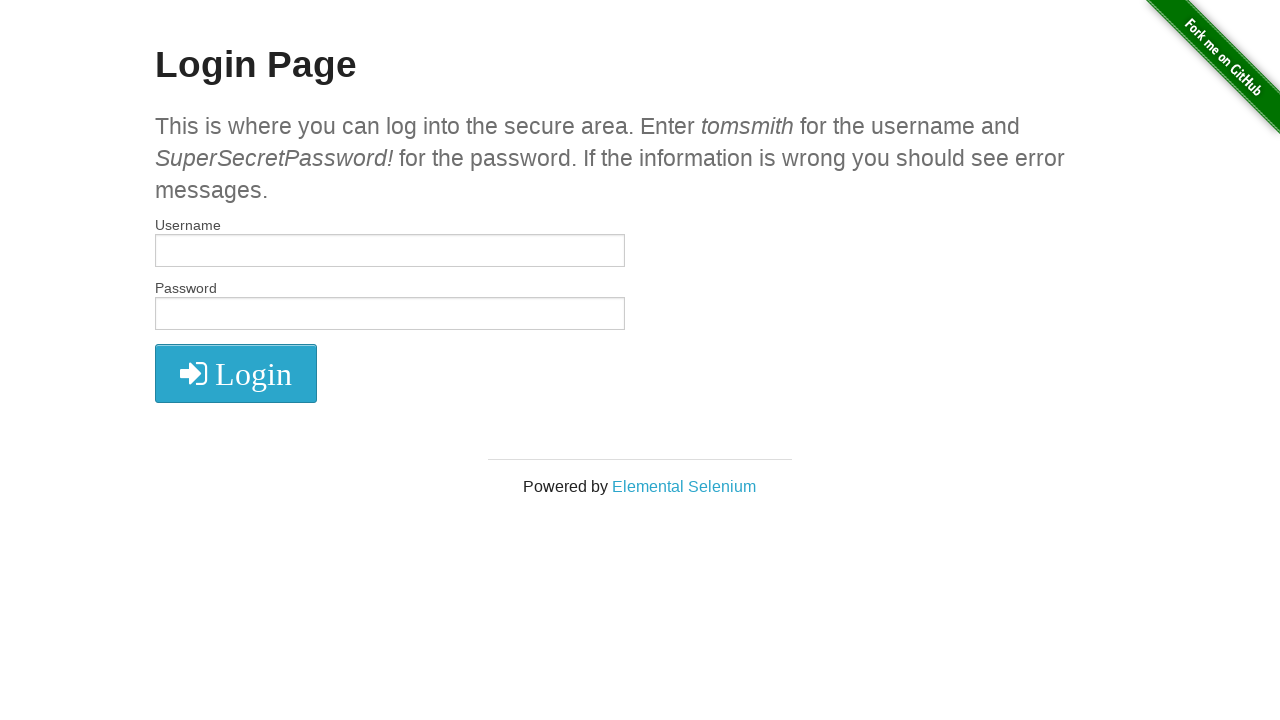

Verified login button is visible
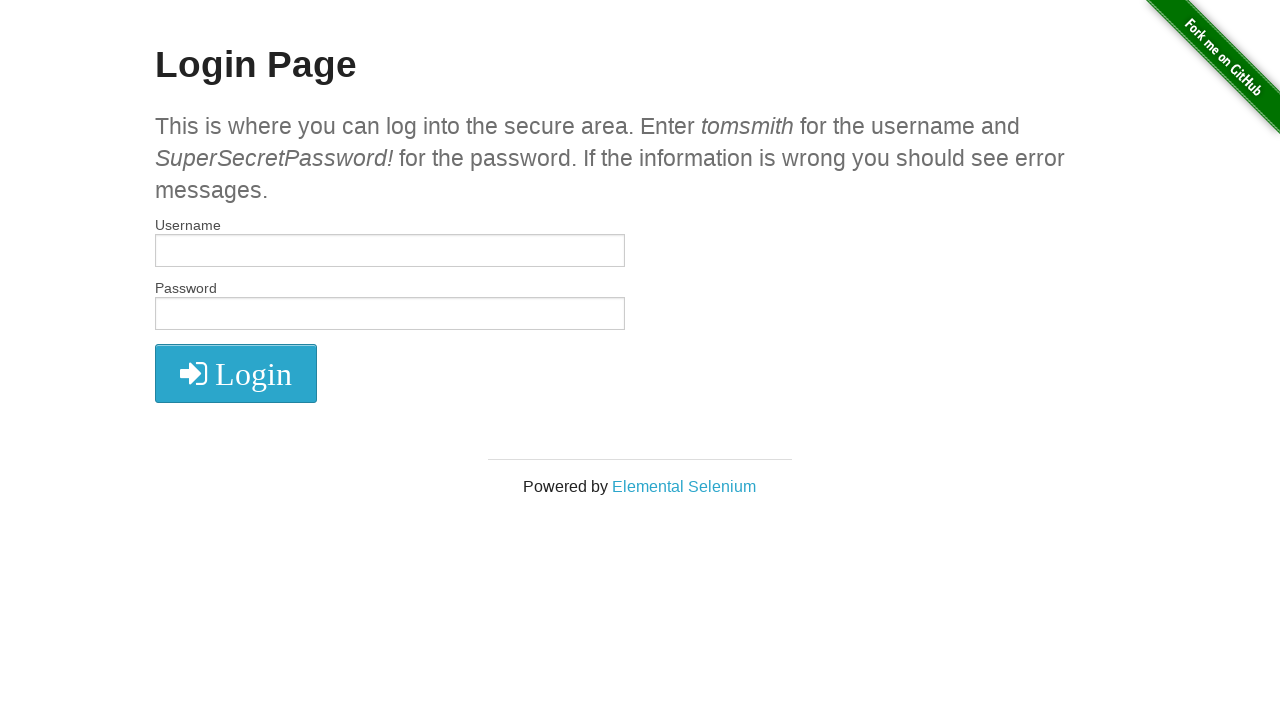

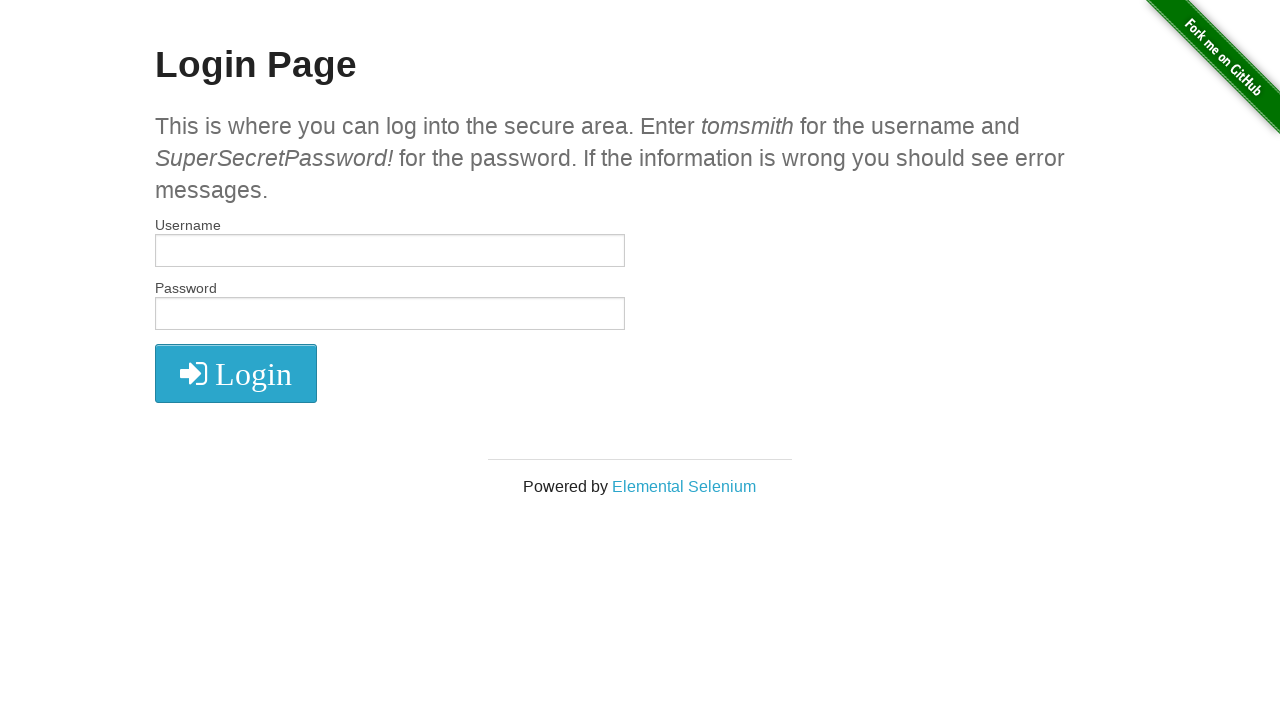